Tests that without adding items to cart, the proceed to checkout button is not available when viewing the cart.

Starting URL: https://atid.store/

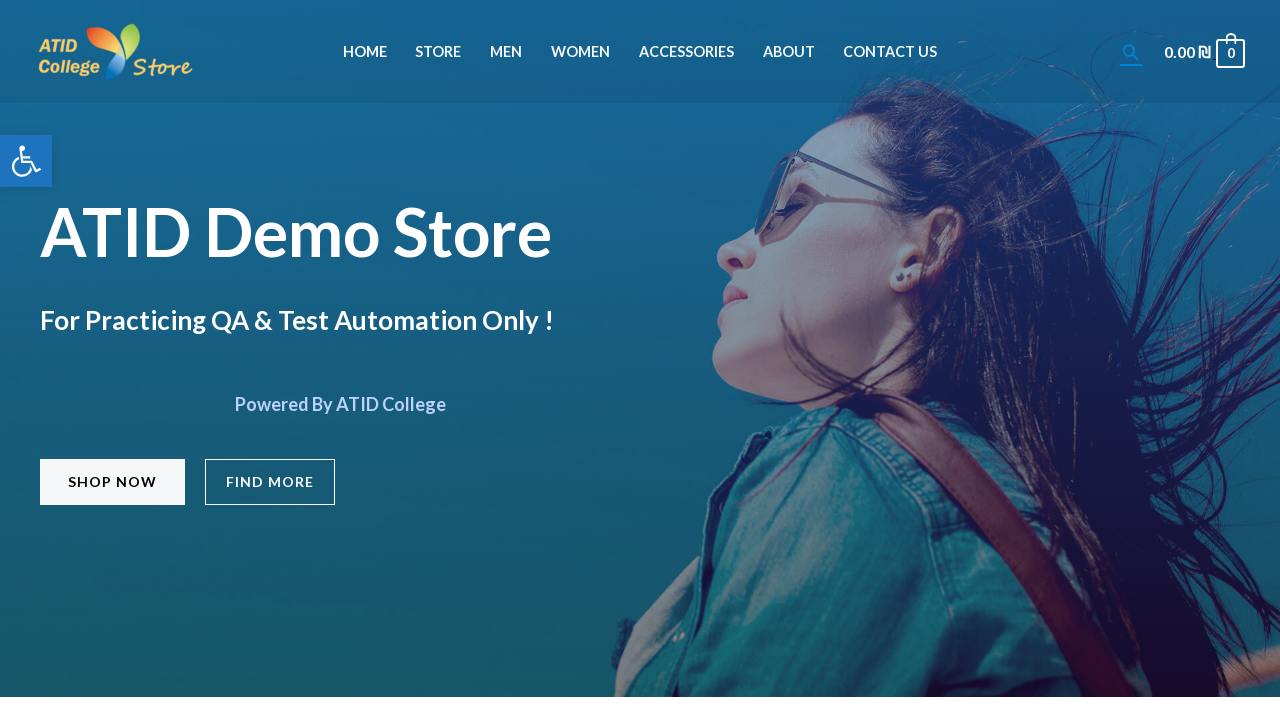

Clicked on store menu item at (438, 52) on #menu-item-45
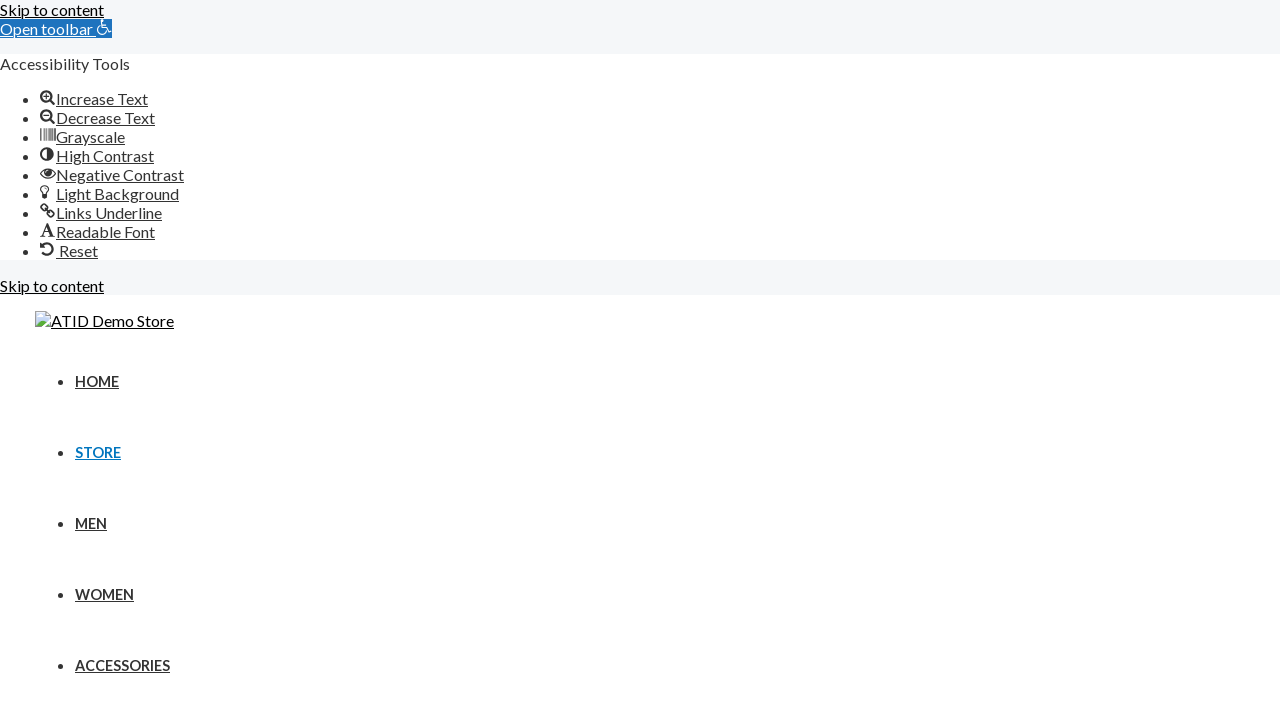

Clicked on first product image to view product details at (190, 360) on xpath=//*[@id='main']/div/ul/li[1]/div[1]/a/img
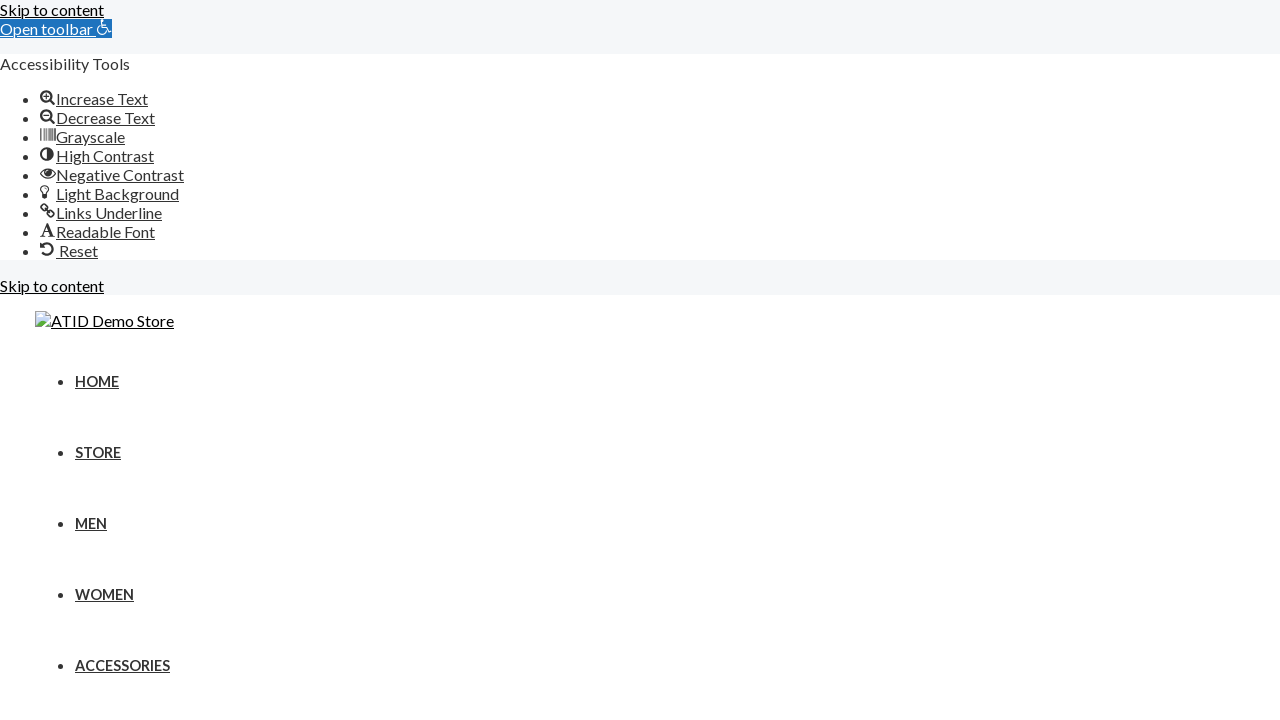

Product page loaded
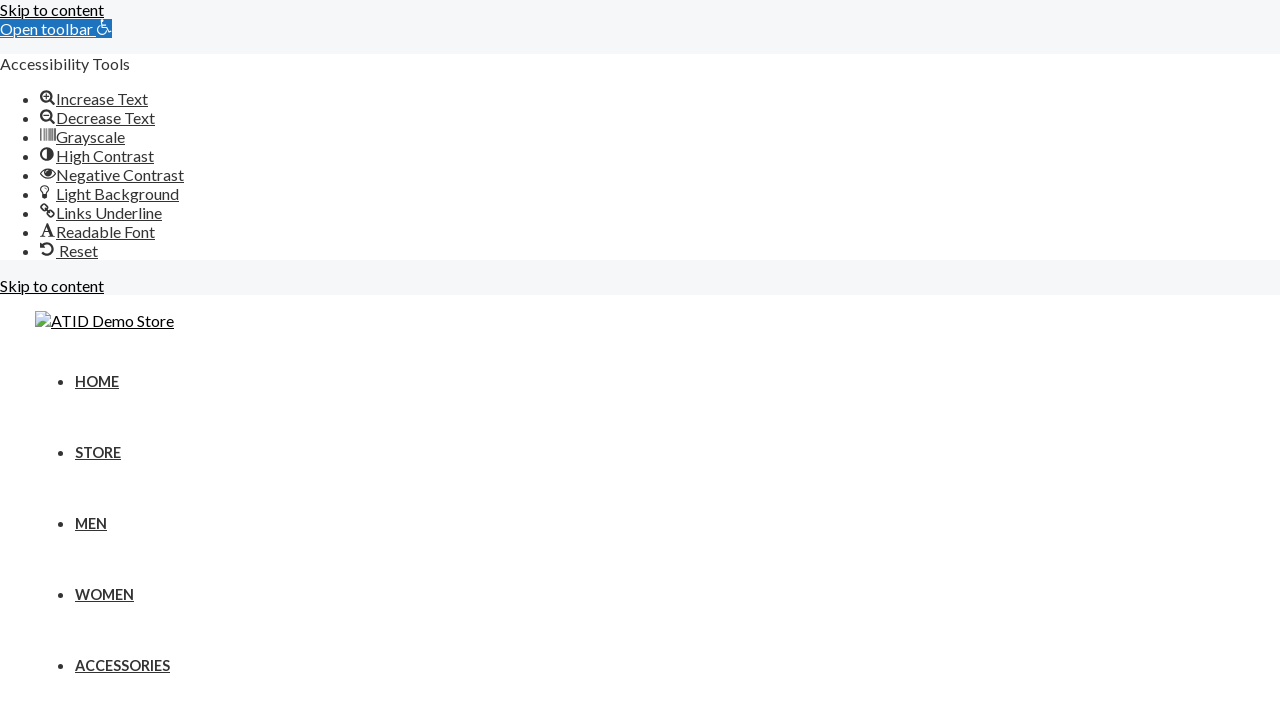

Clicked on cart icon to view cart at (60, 360) on .ast-site-header-cart
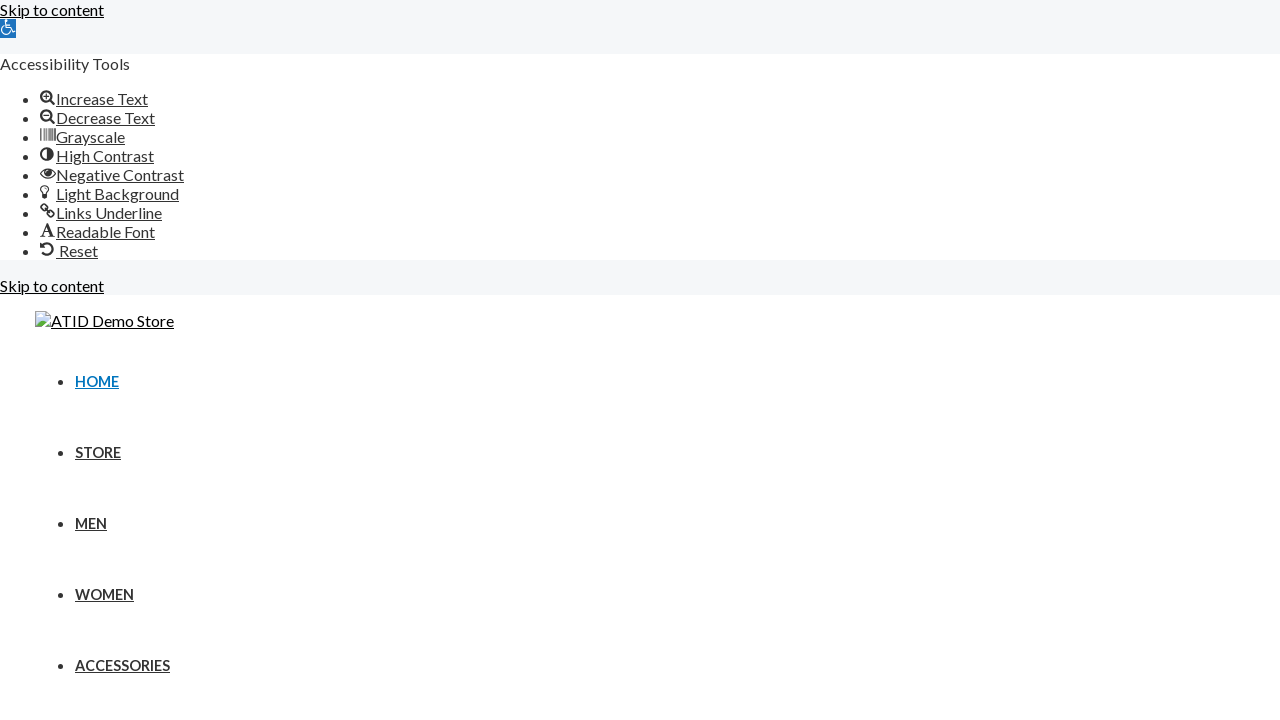

Verified proceed to checkout button is not visible because cart is empty
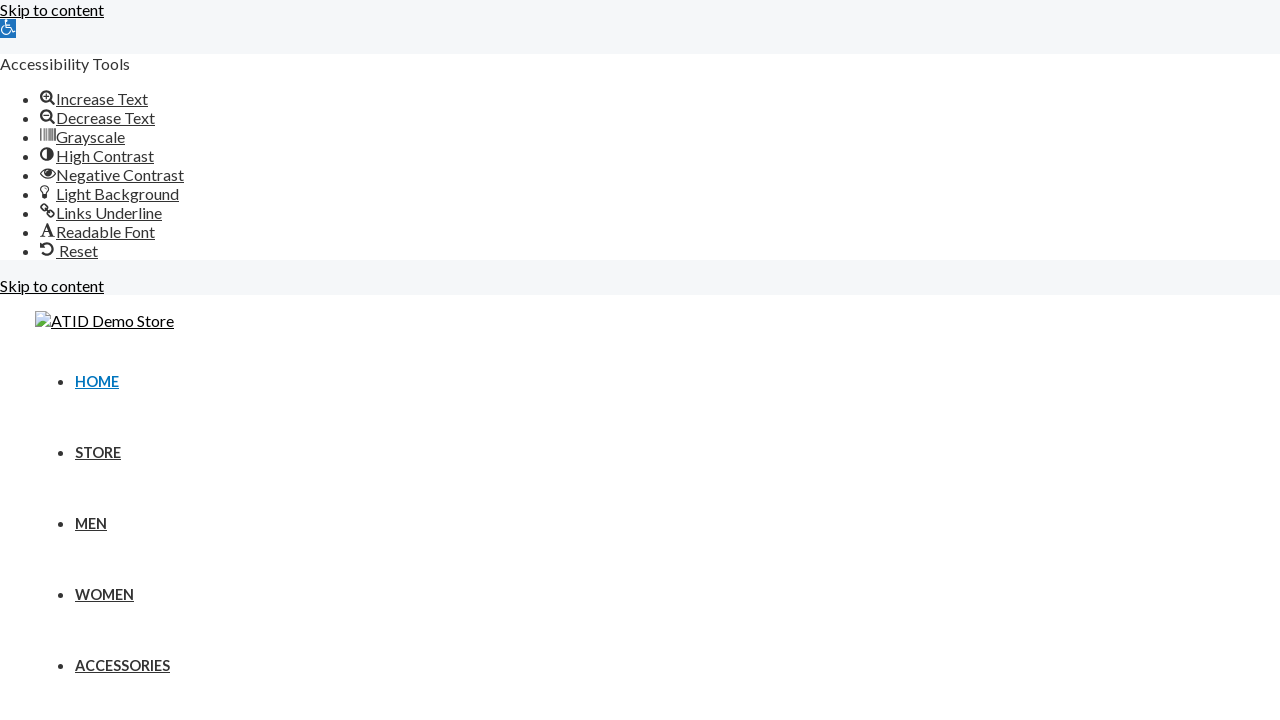

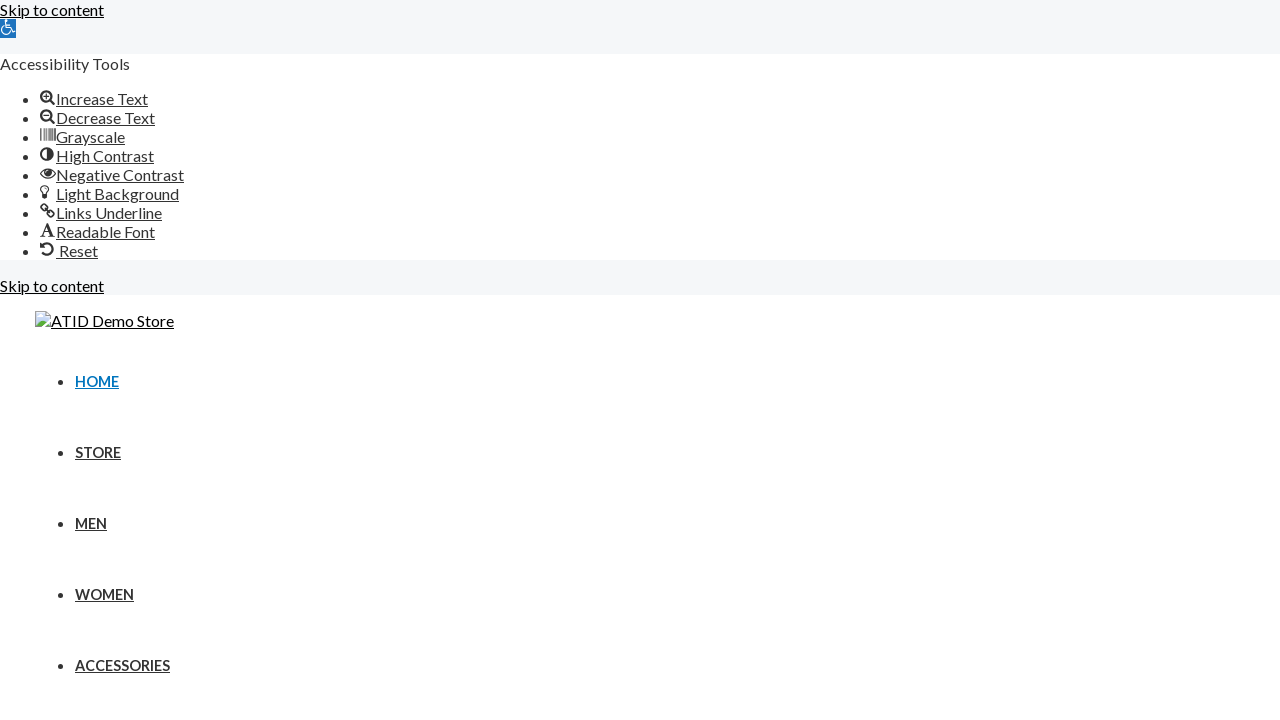